Tests checkbox functionality by checking if it's displayed, enabled, and toggles its selection state

Starting URL: https://www.w3schools.com/howto/howto_js_display_checkbox_text.asp

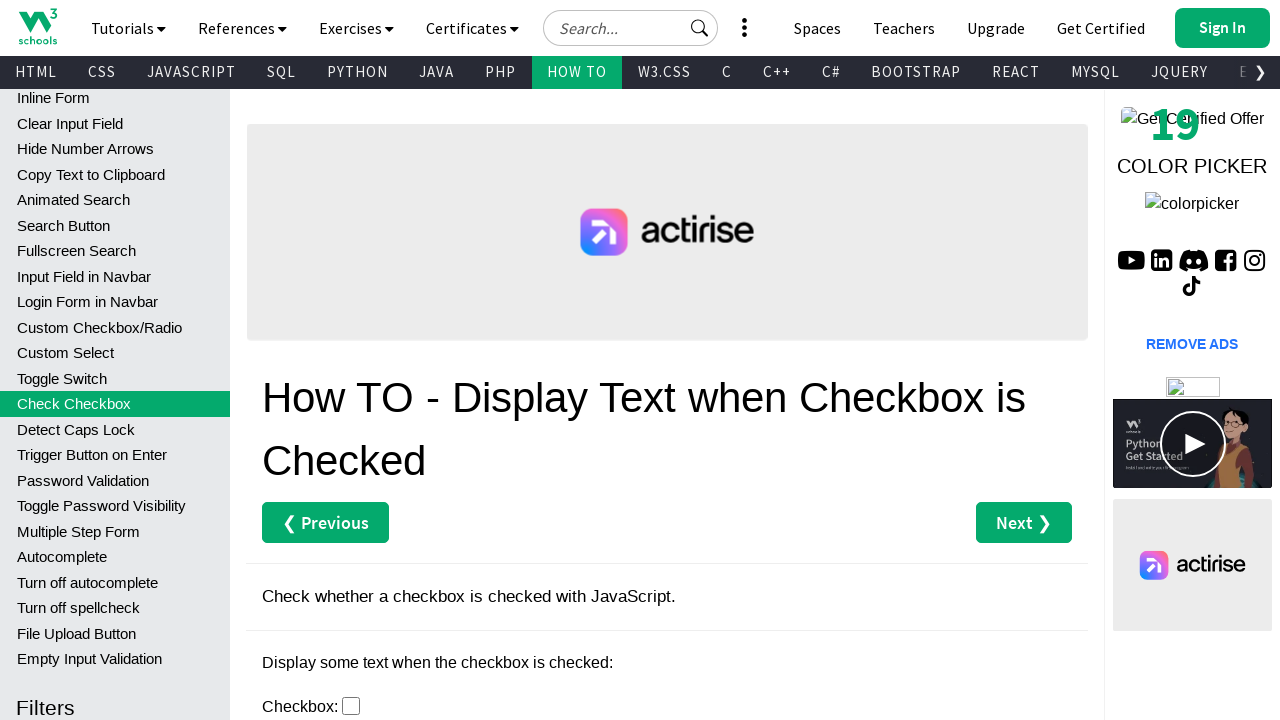

Navigated to checkbox demo page
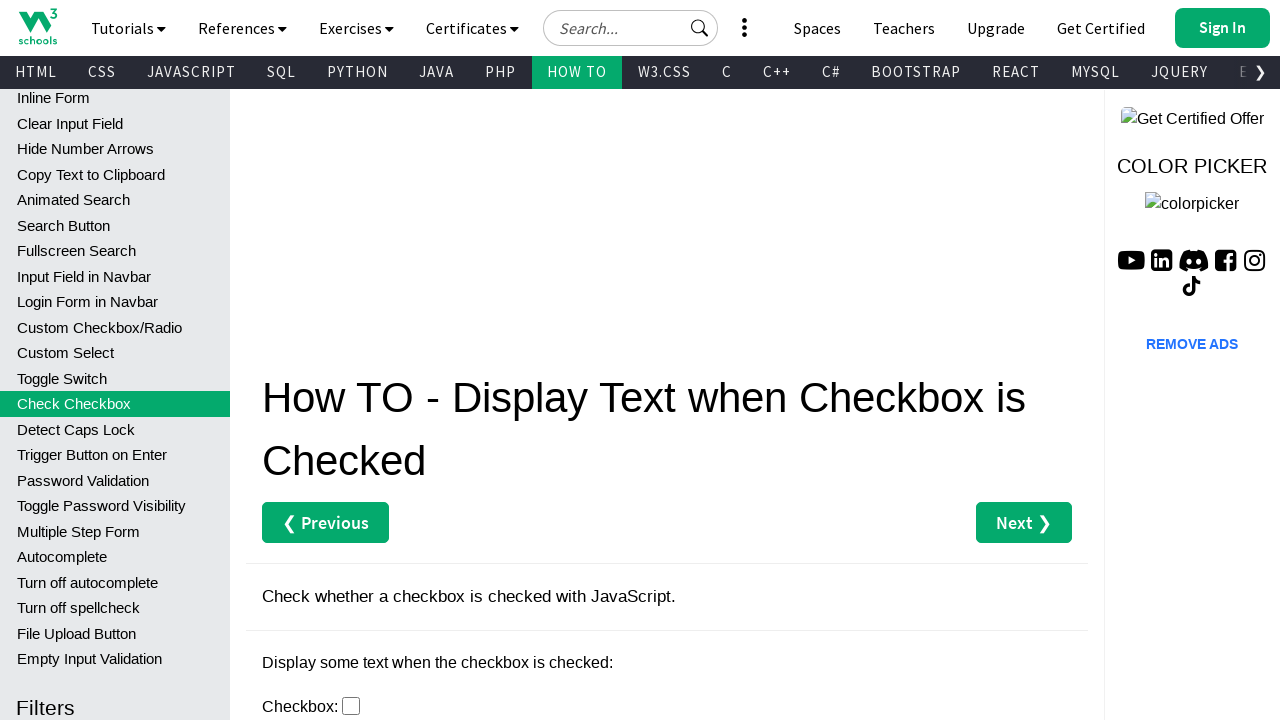

Located checkbox element with id 'myCheck'
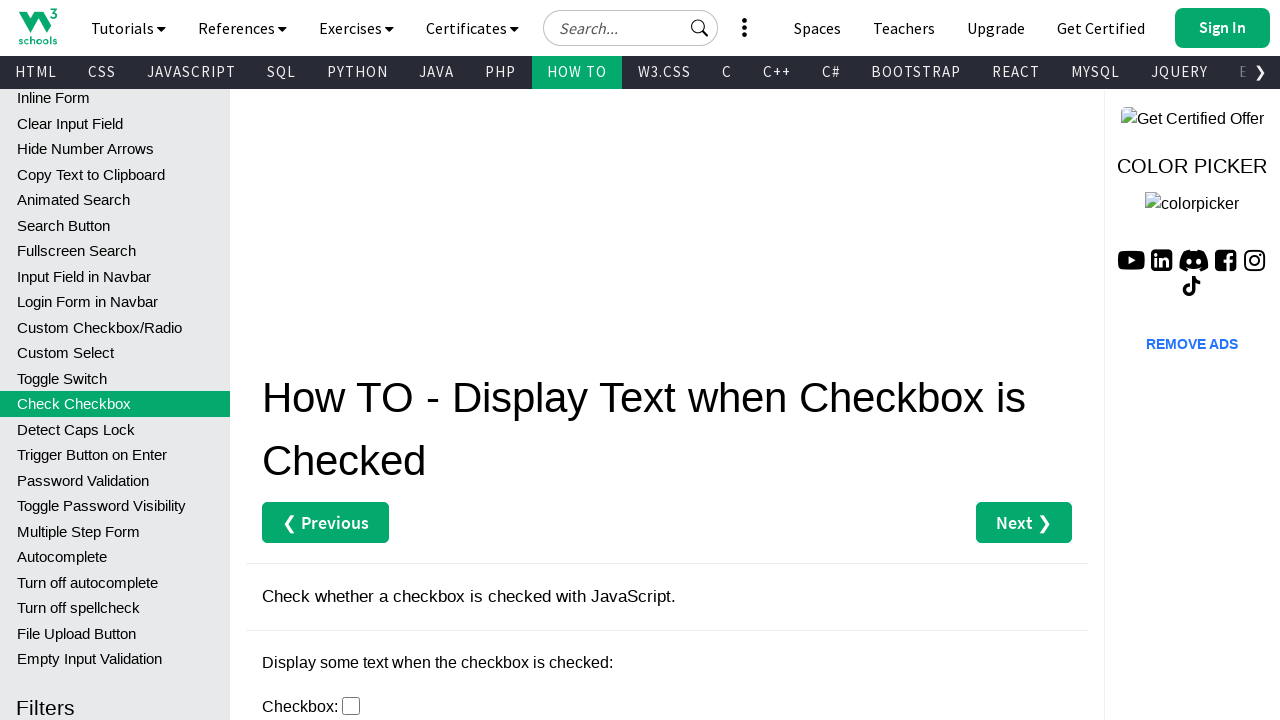

Verified checkbox is visible
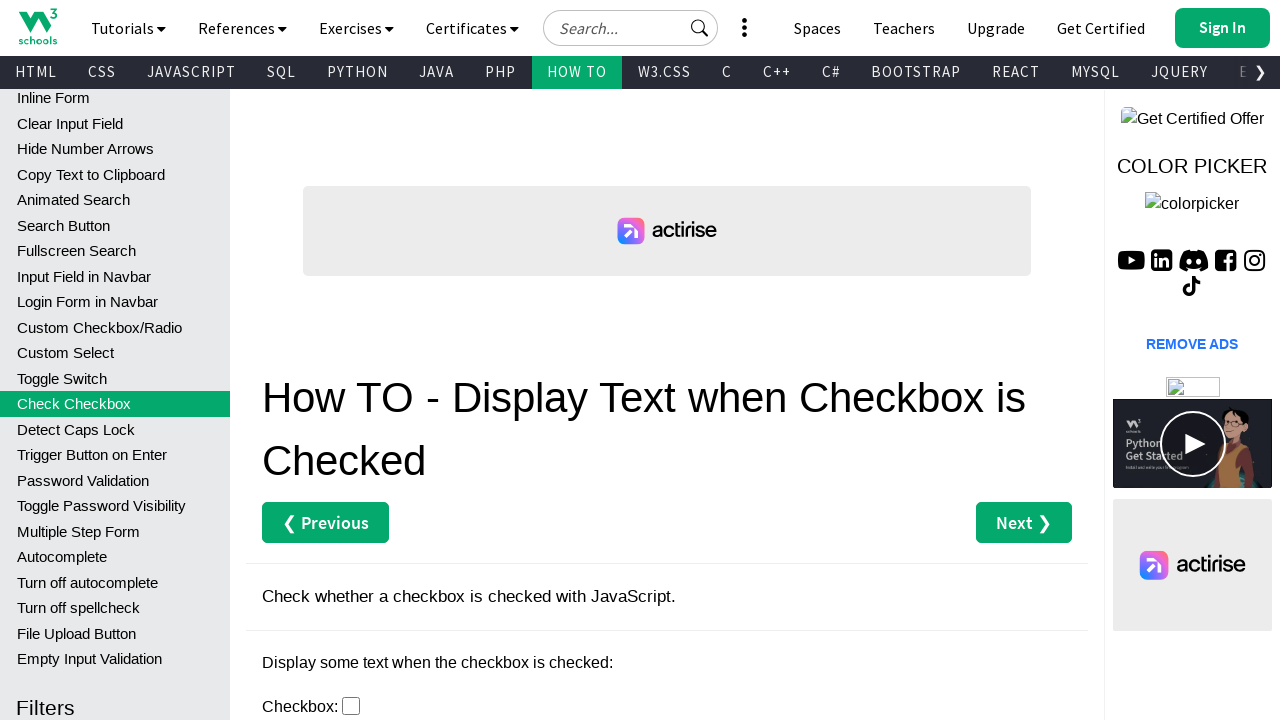

Verified checkbox is enabled
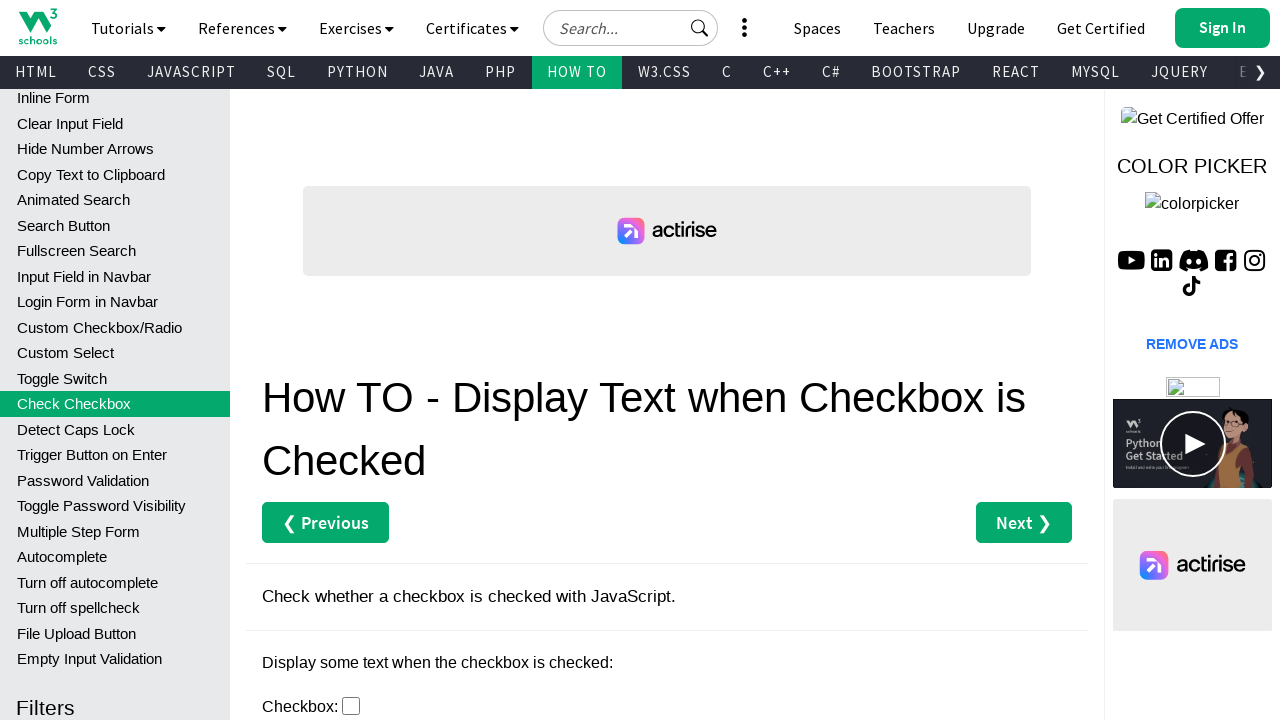

Checked initial checkbox state: False
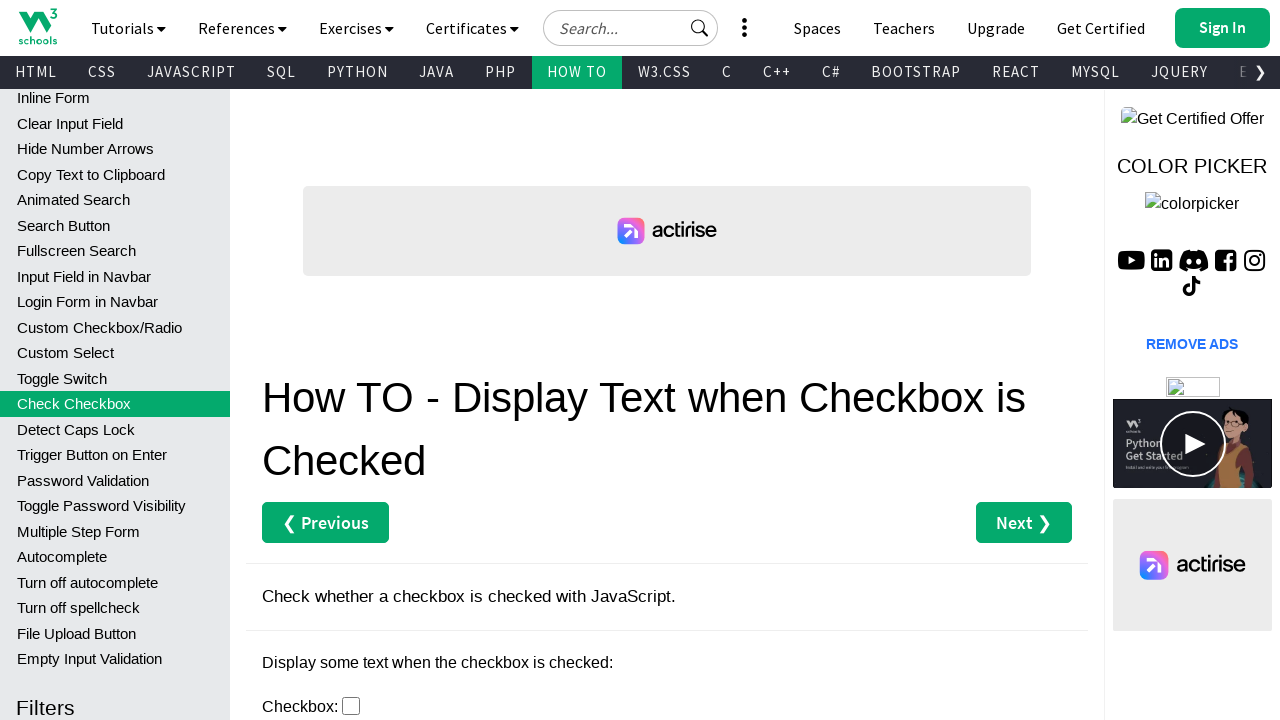

Clicked checkbox to toggle its state at (351, 706) on #myCheck
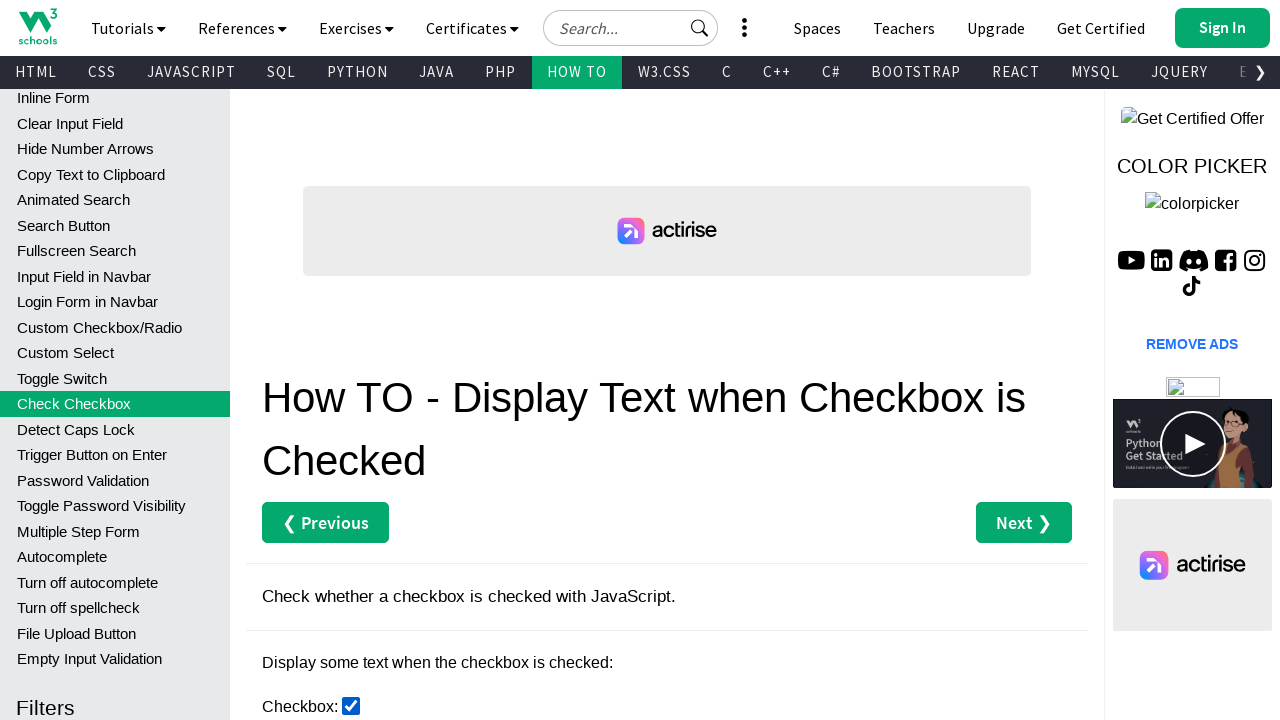

Verified checkbox state has been toggled
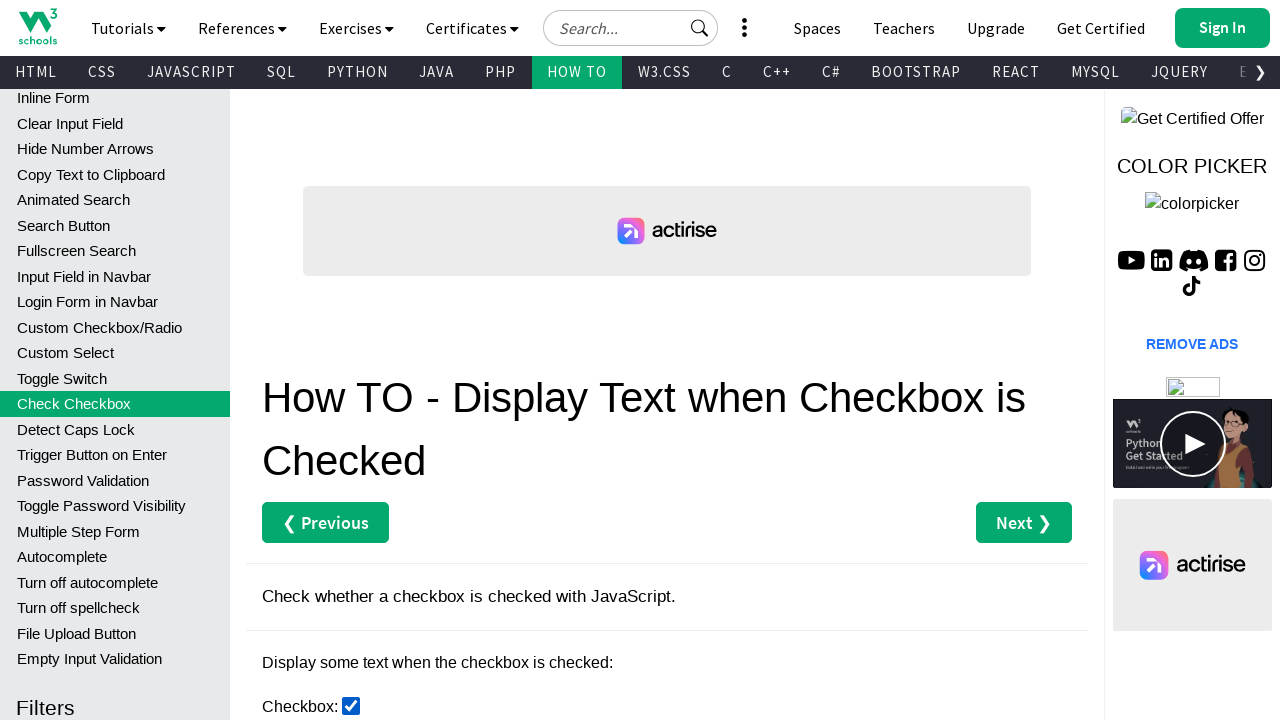

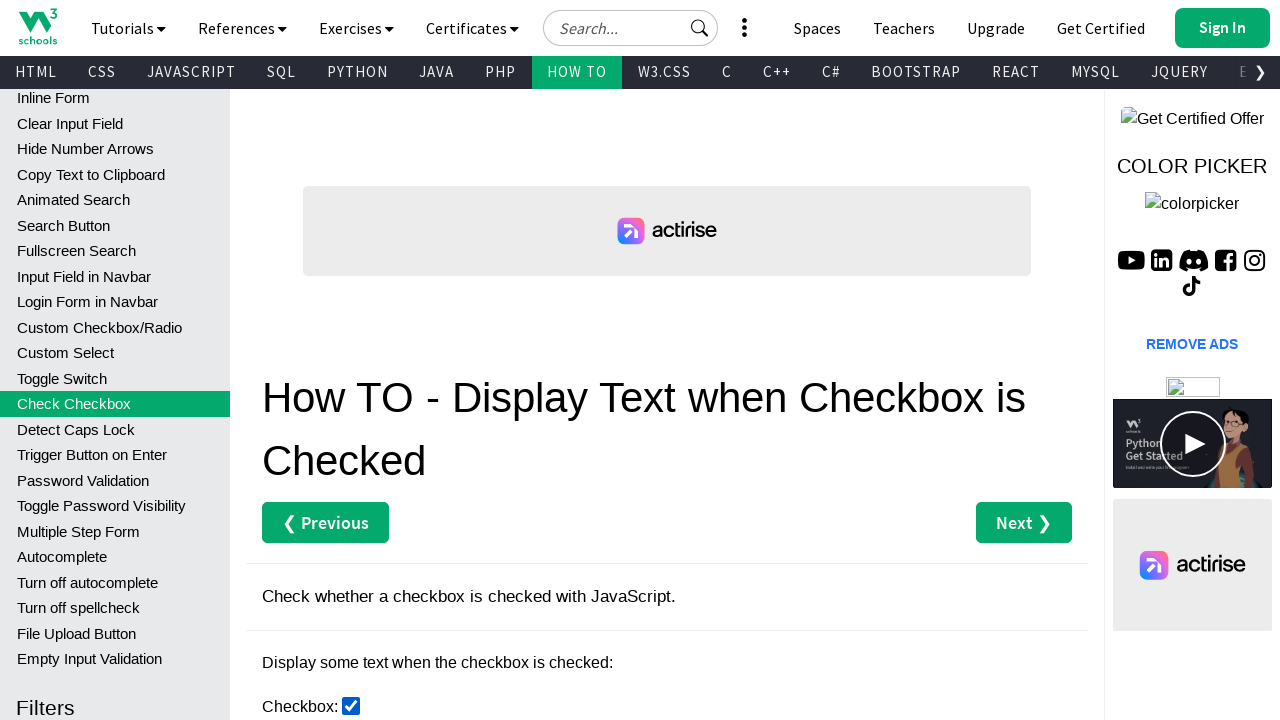